Tests keyboard input and release actions by pressing keys and verifying the events are properly released

Starting URL: https://www.selenium.dev/selenium/web/bidi/release_action.html

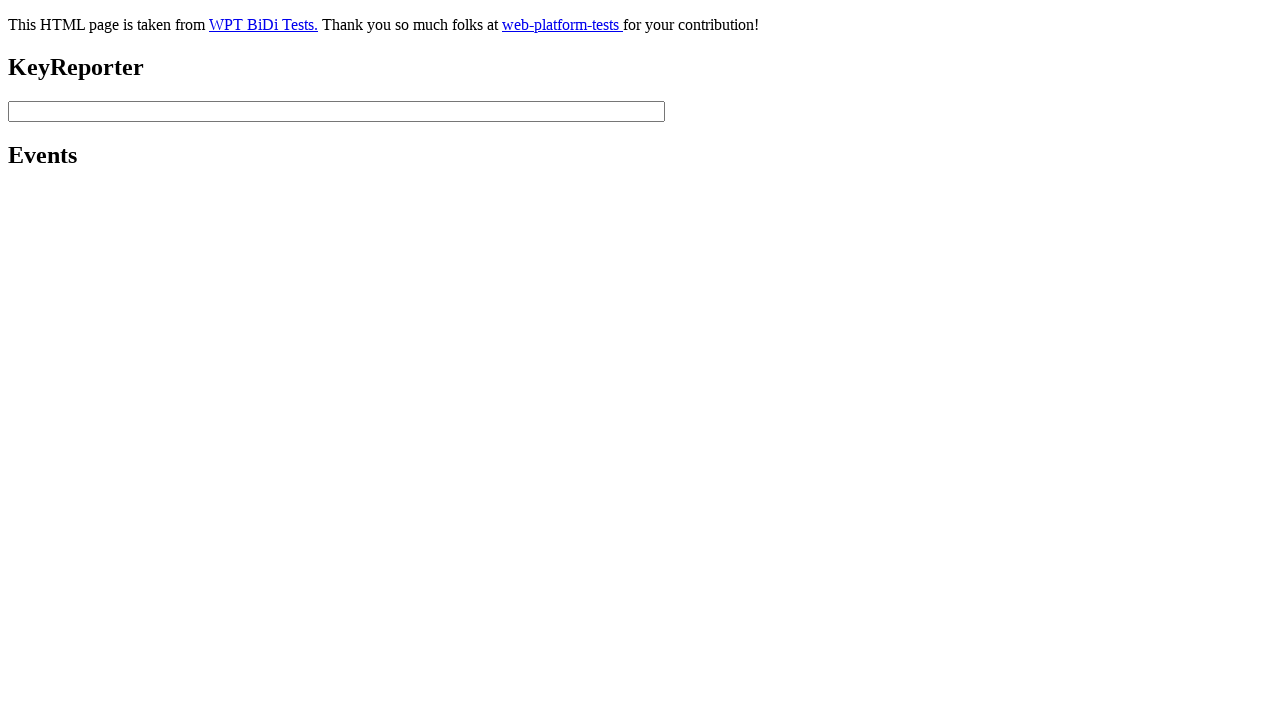

Located and focused the input text box with id 'keys' on #keys
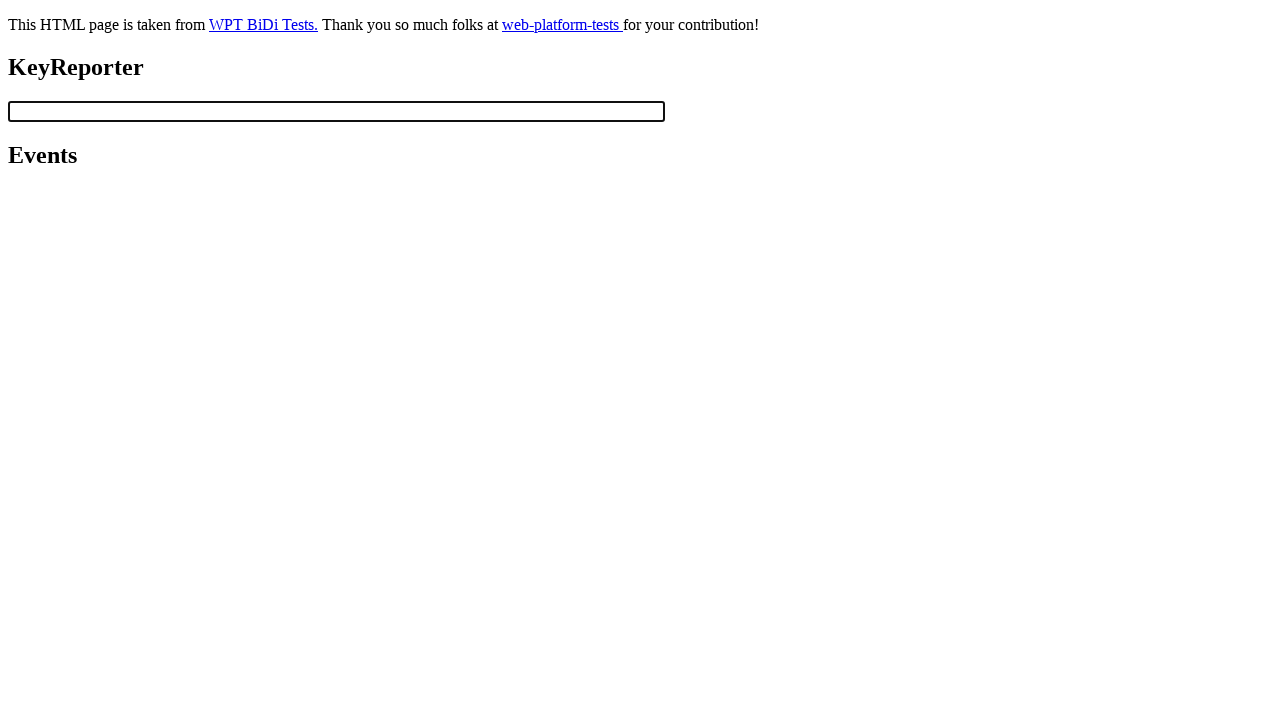

Pressed down 'a' key
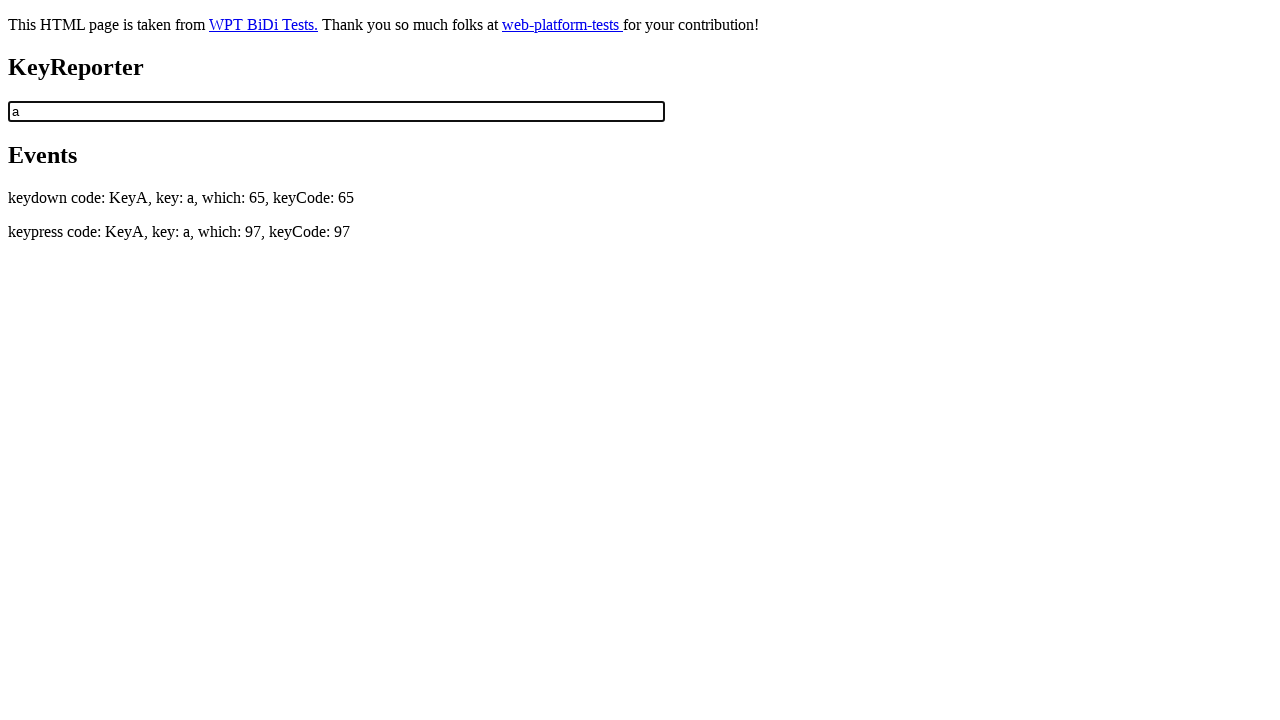

Pressed down 'b' key
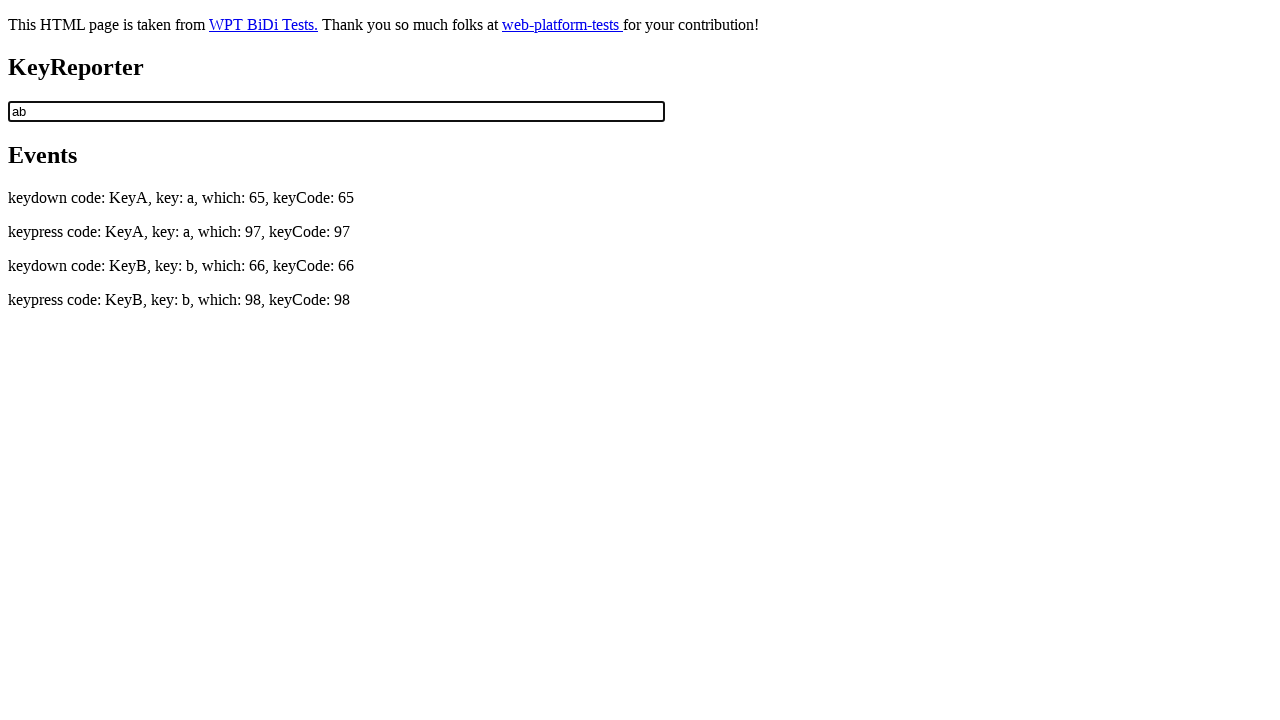

Reset events via JavaScript function resetEvents()
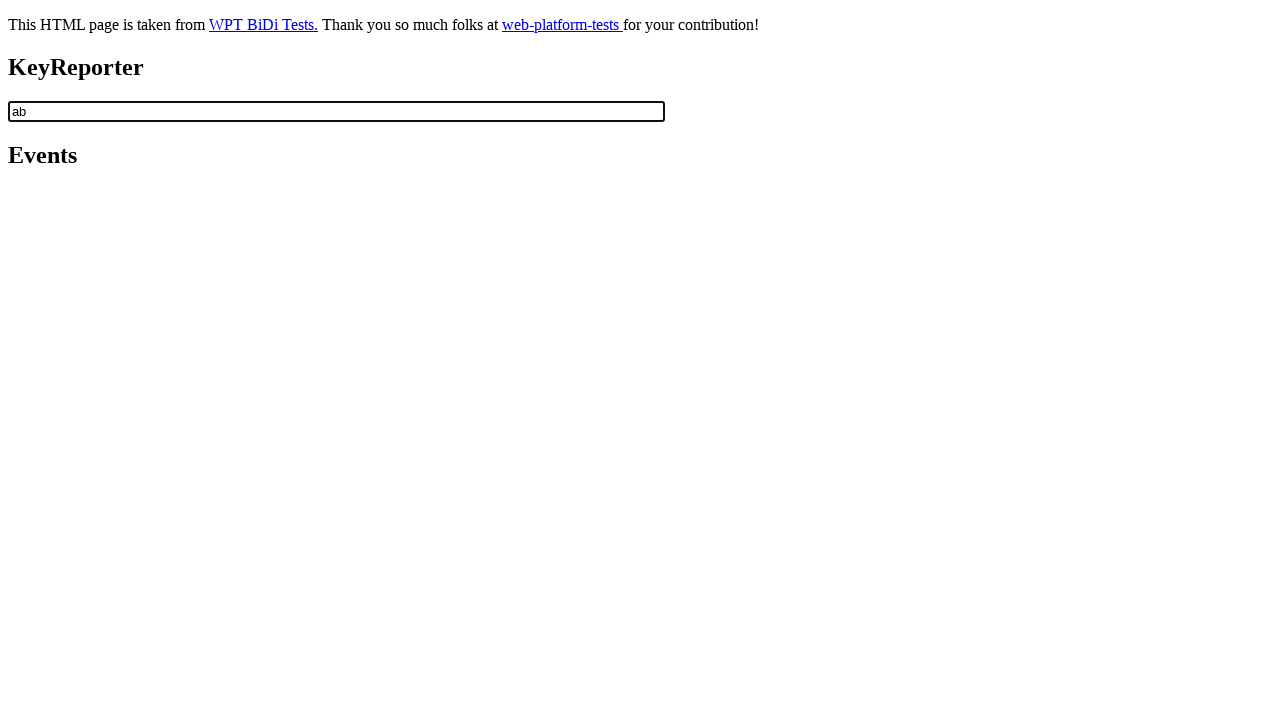

Released 'b' key
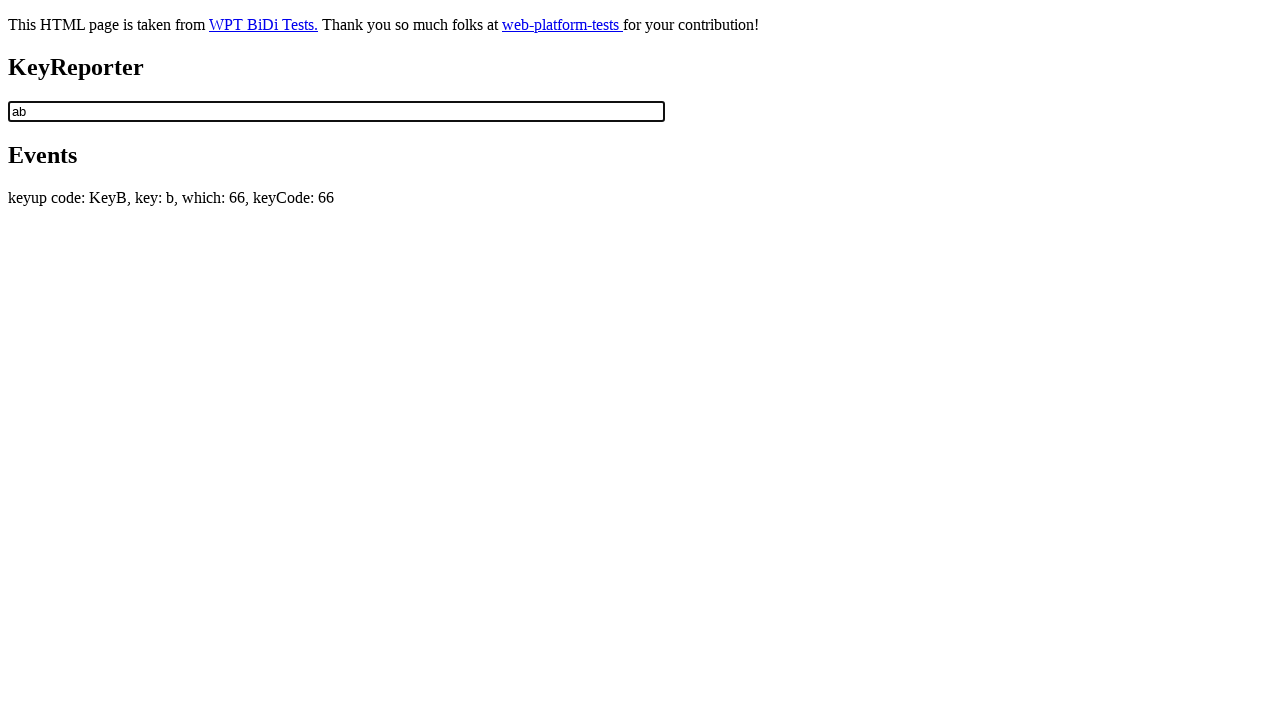

Released 'a' key
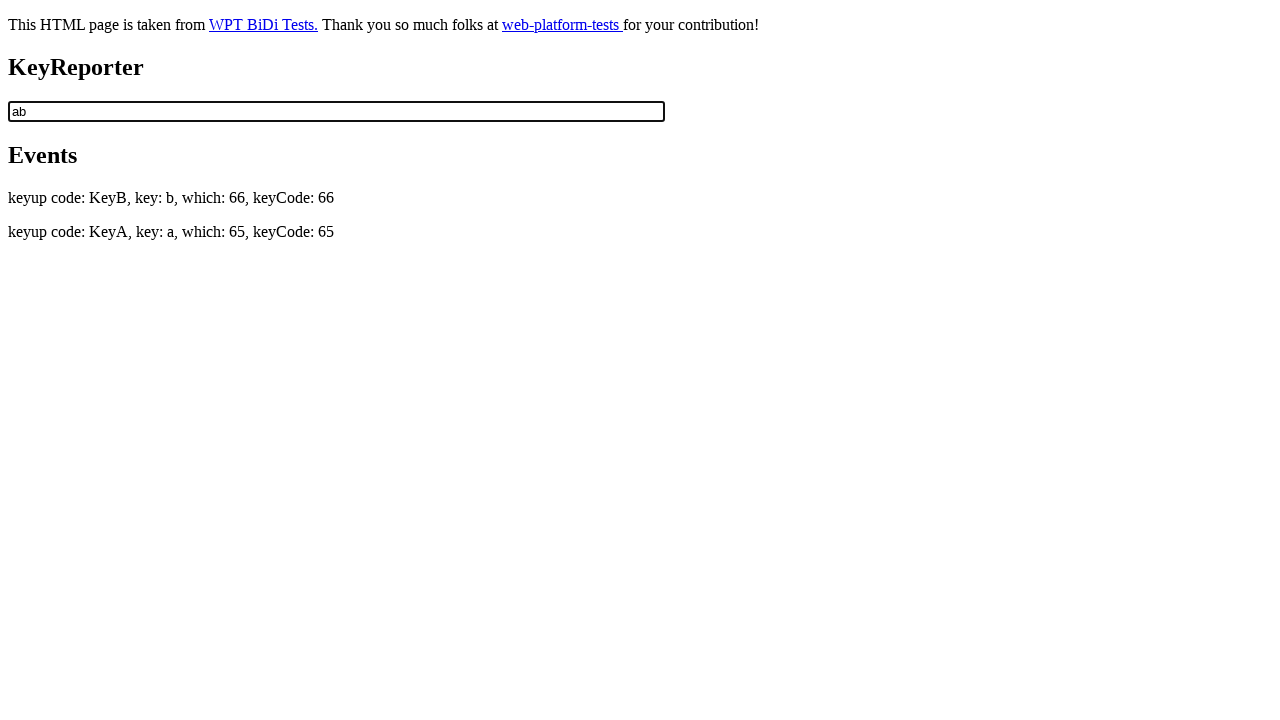

Retrieved all recorded keyboard events from JavaScript
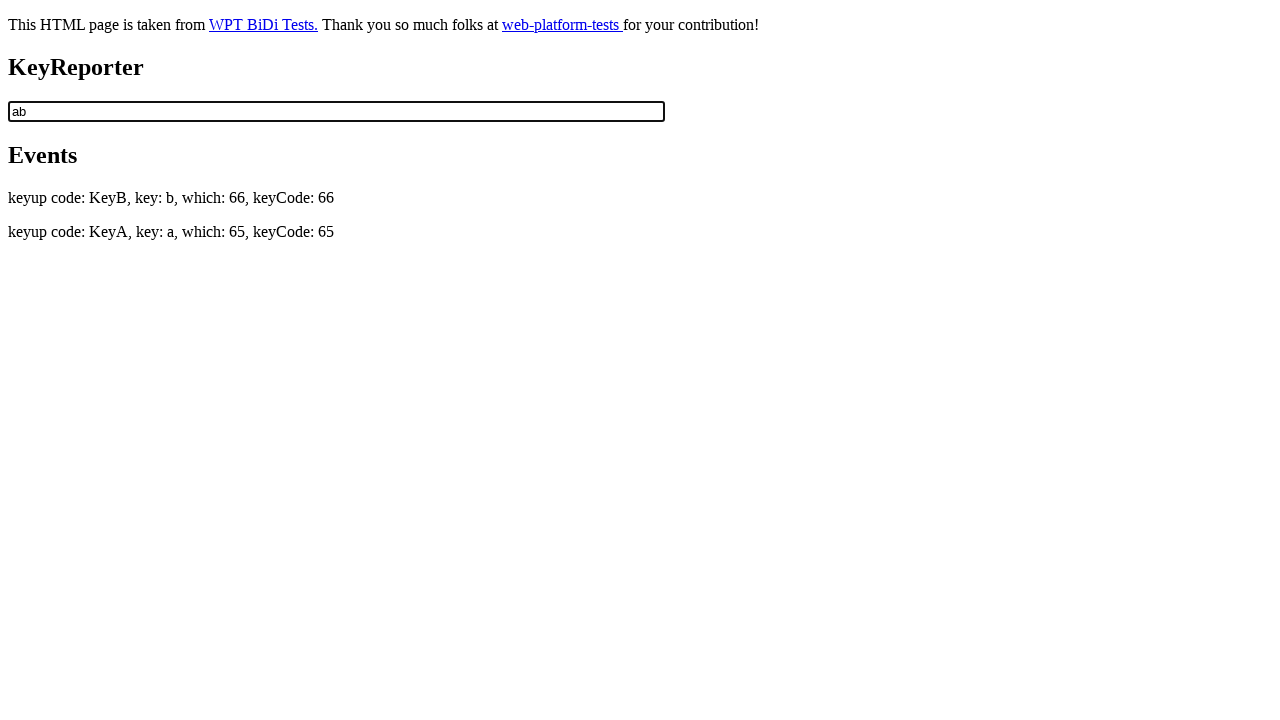

Verified first event is KeyB release event
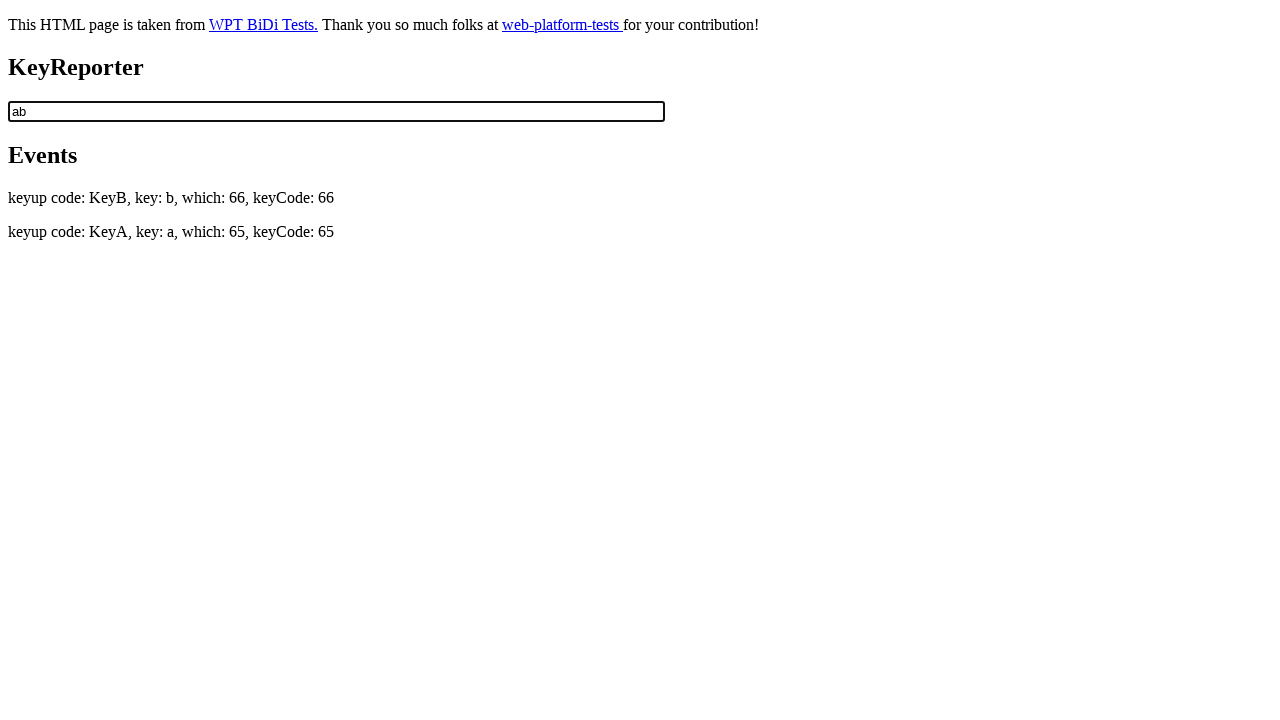

Verified second event is KeyA release event
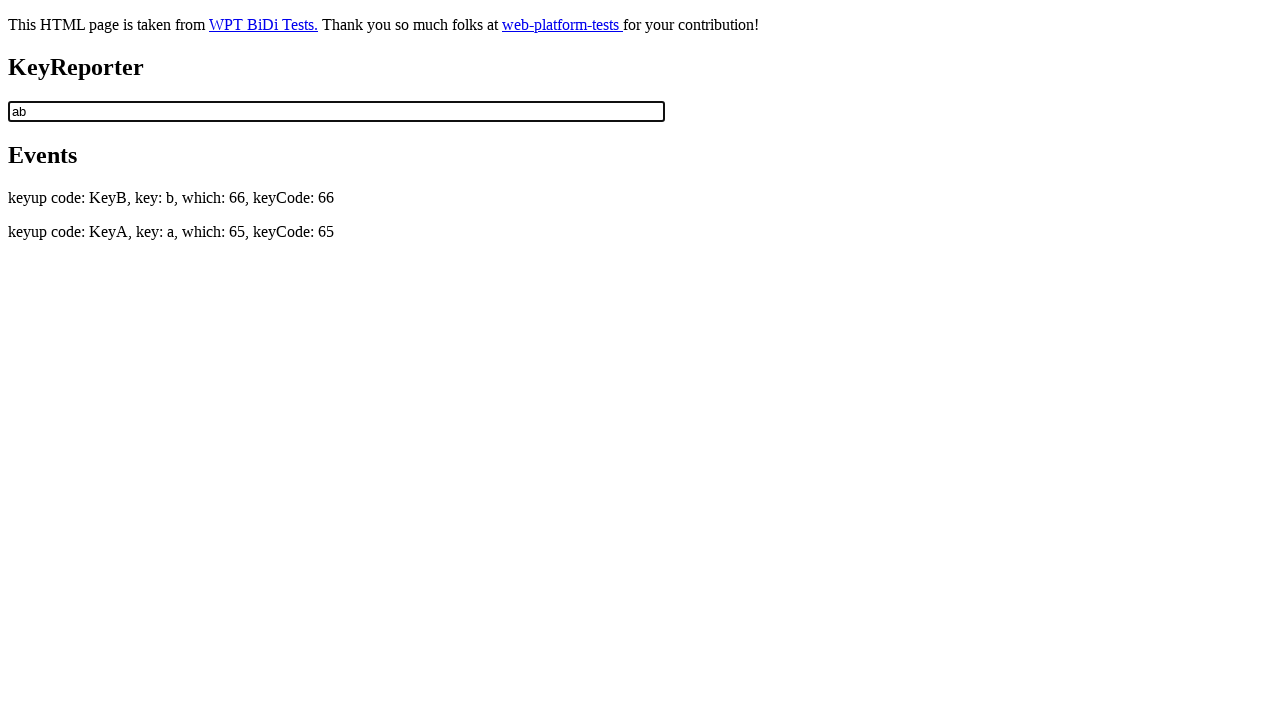

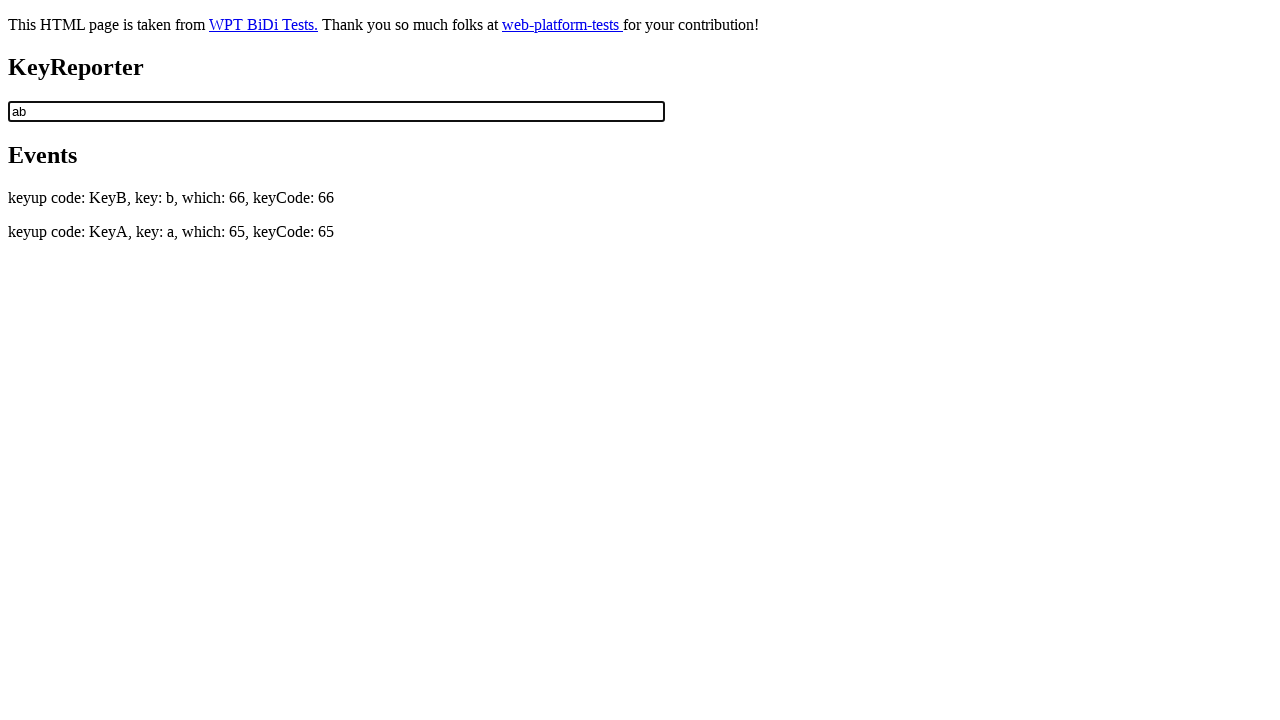